Tests page scrolling functionality by scrolling to the bottom of a documentation page

Starting URL: https://www.sitespeed.io/documentation/sitespeed.io/performance-dashboard/

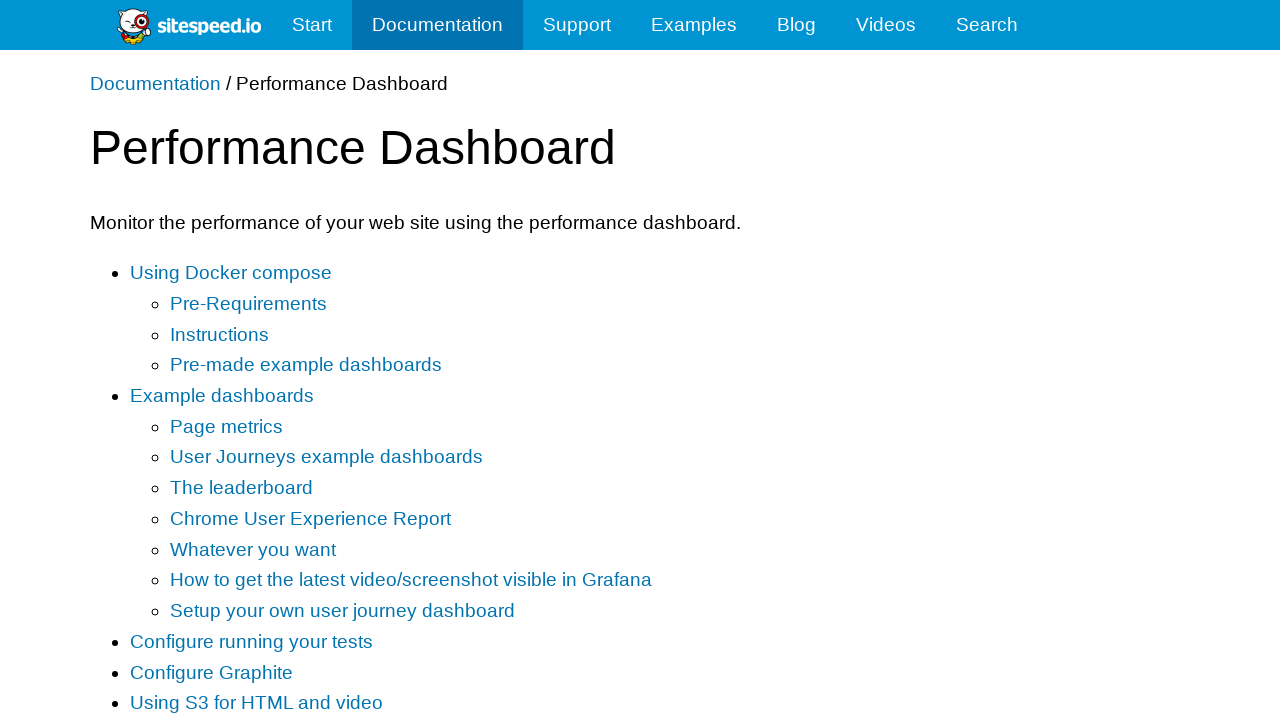

Waited for page to load completely
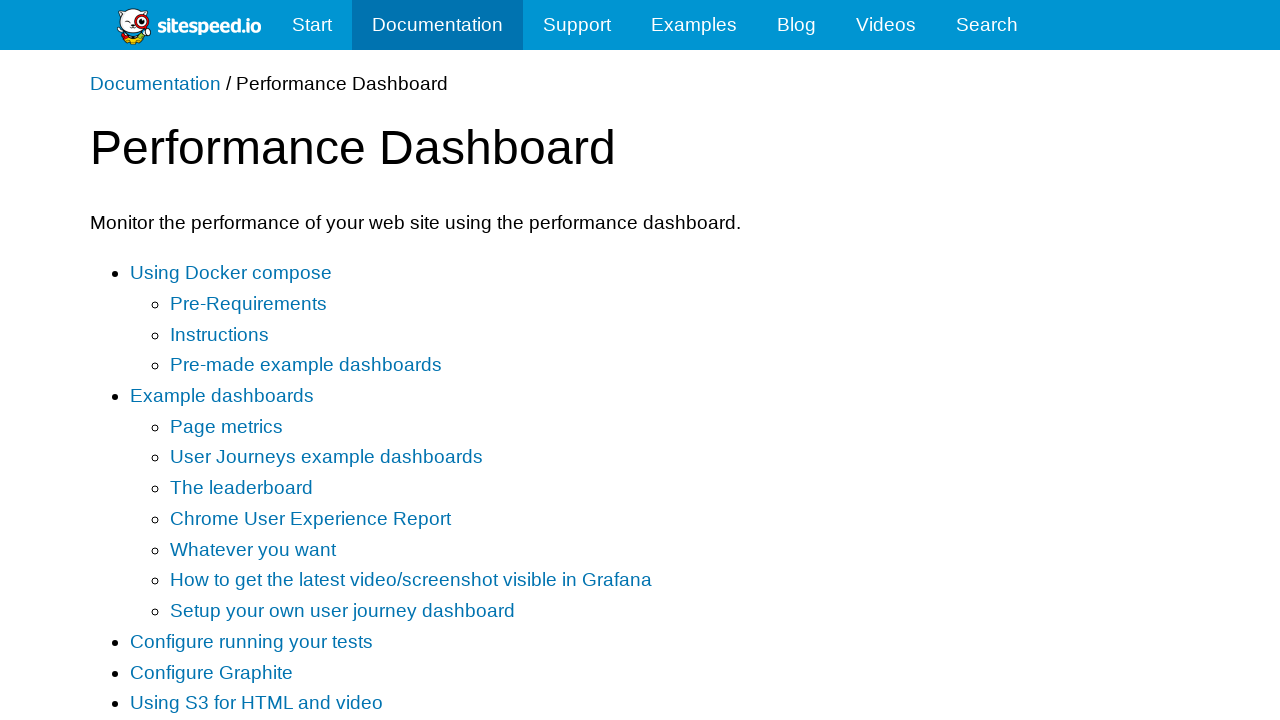

Scrolled to the bottom of the documentation page to measure Cumulative Layout Shift
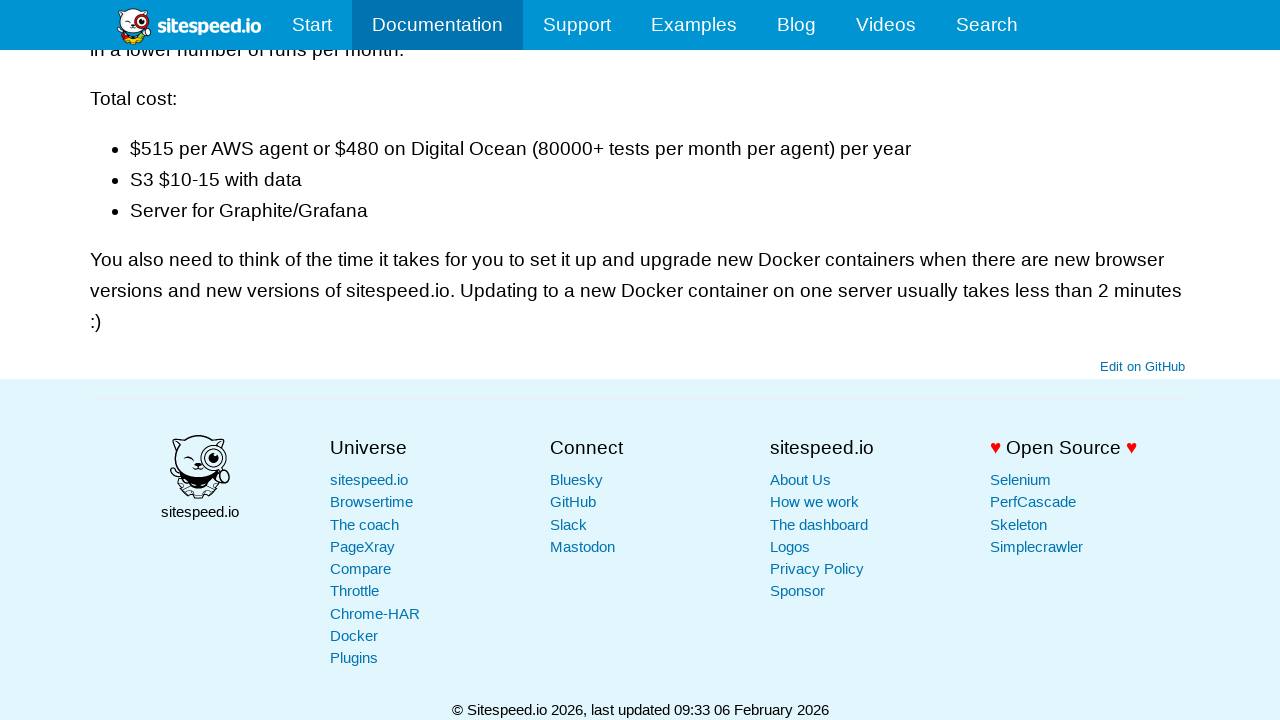

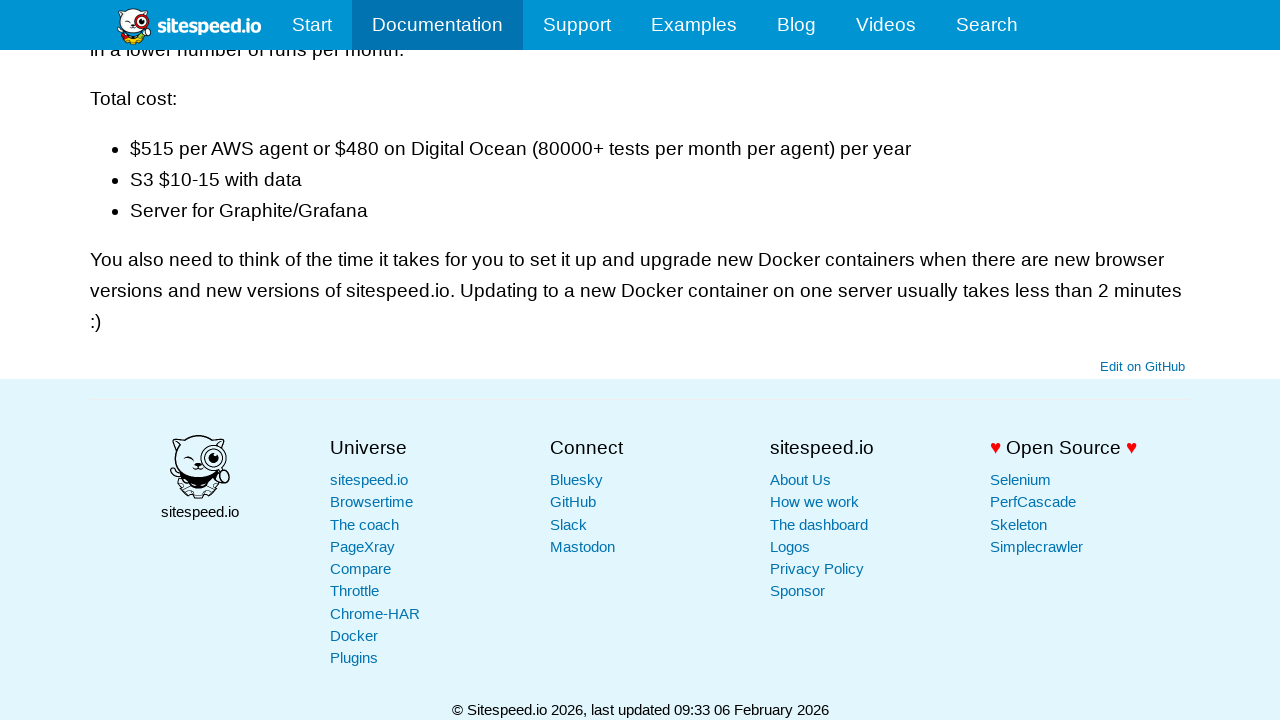